Navigates to W3Schools HTML tutorial and verifies the page title

Starting URL: https://www.w3schools.com/html/default.asp

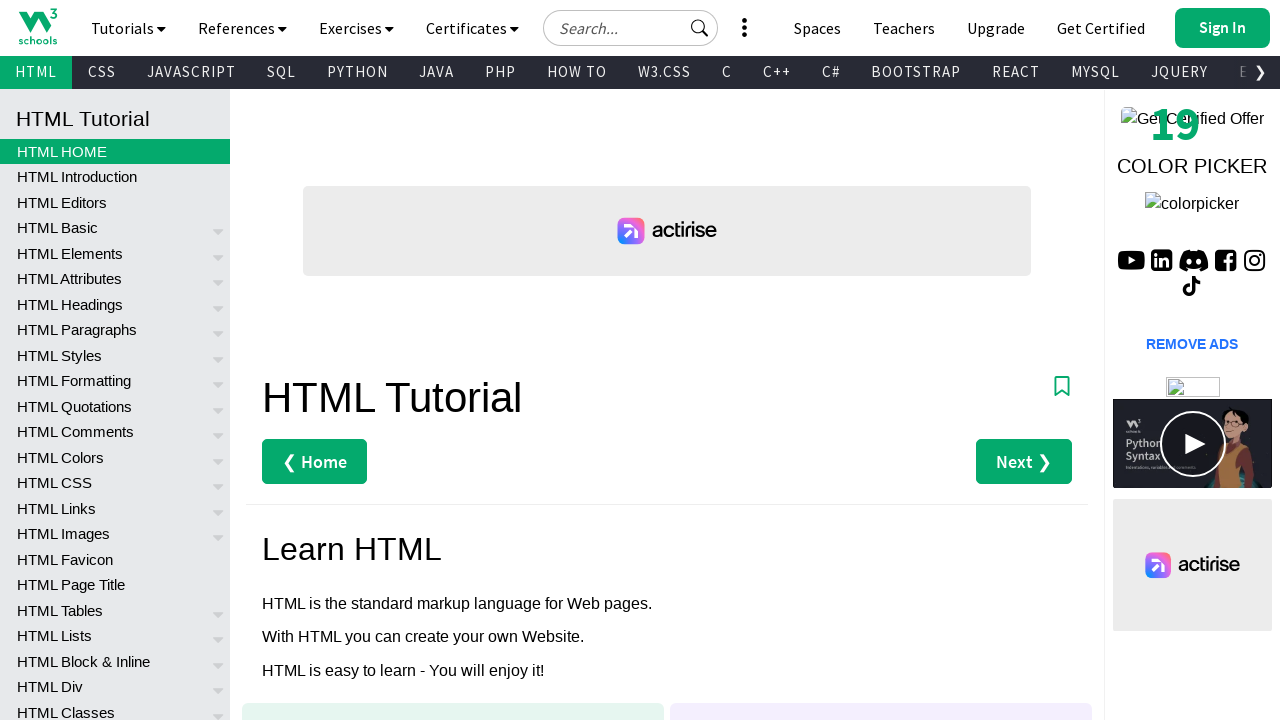

Navigated to W3Schools HTML tutorial page
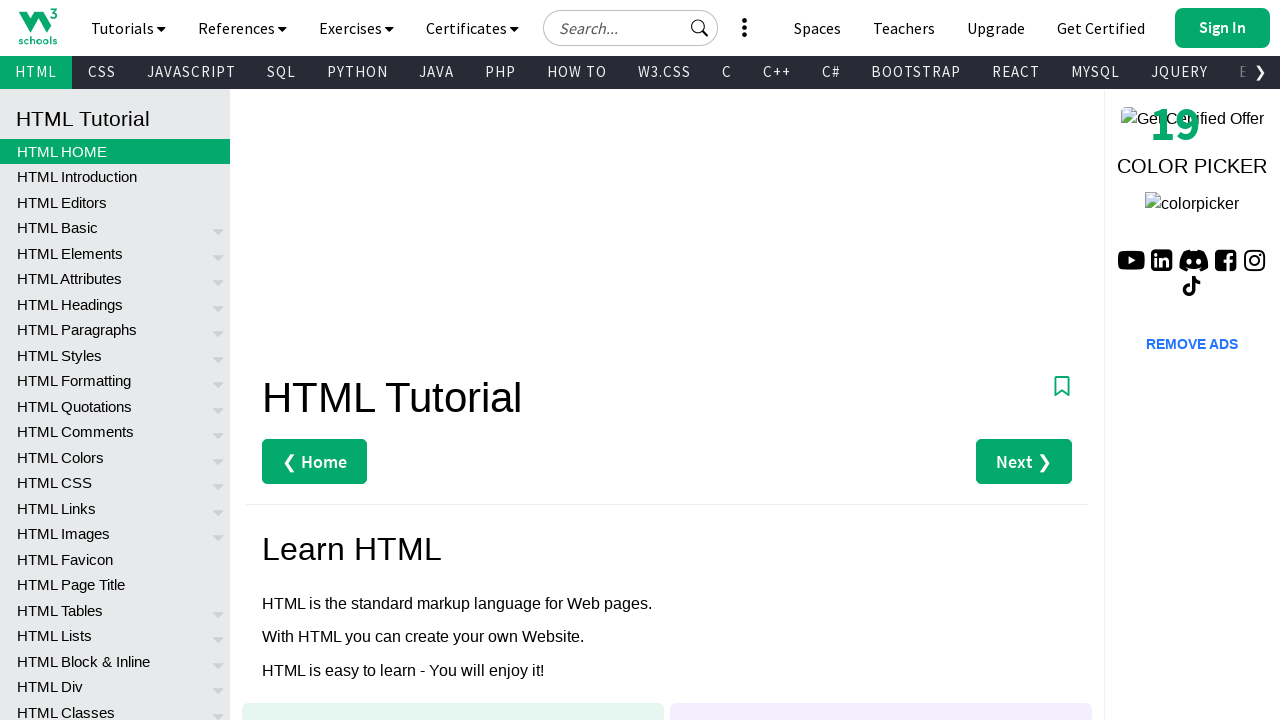

Retrieved page title
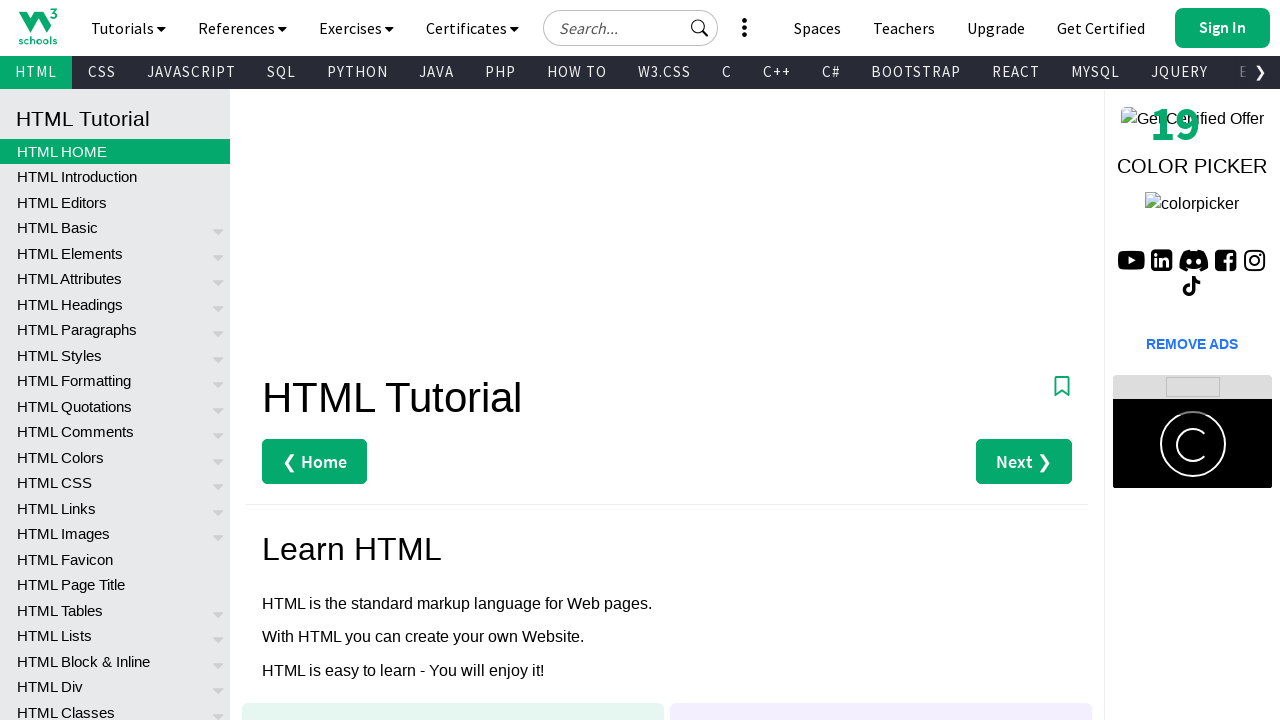

Verified page title is 'HTML Tutorial'
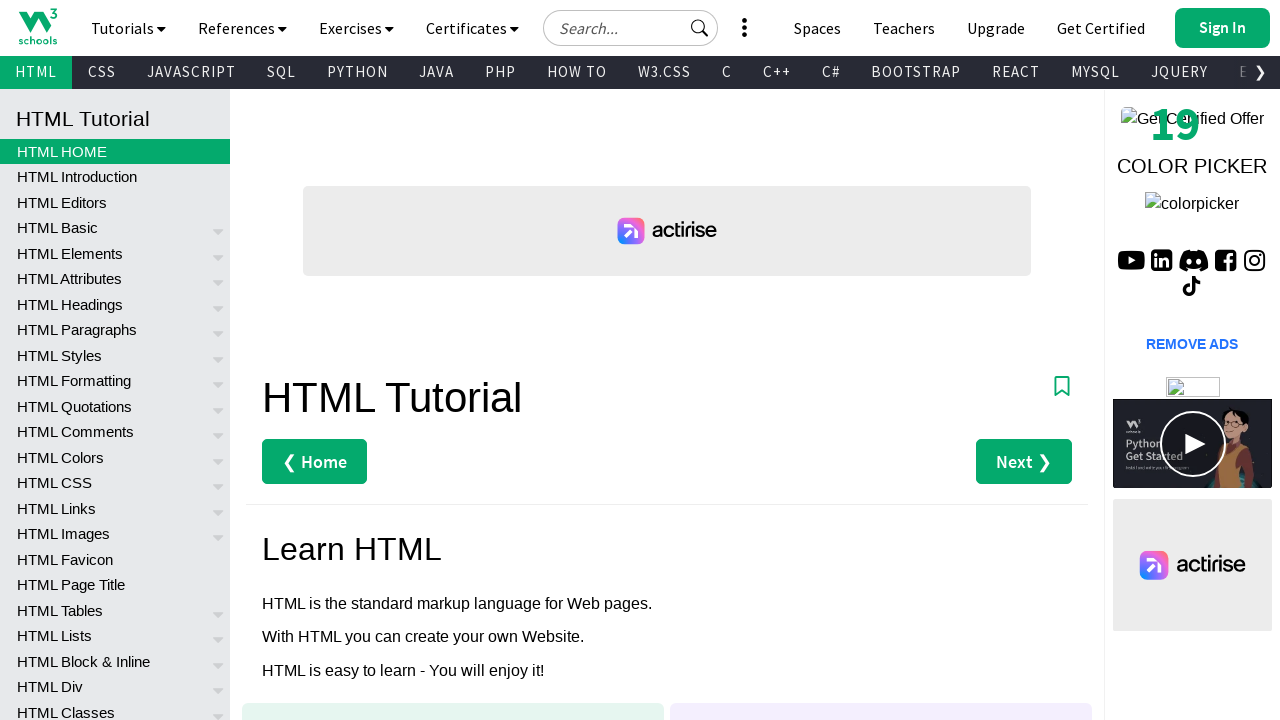

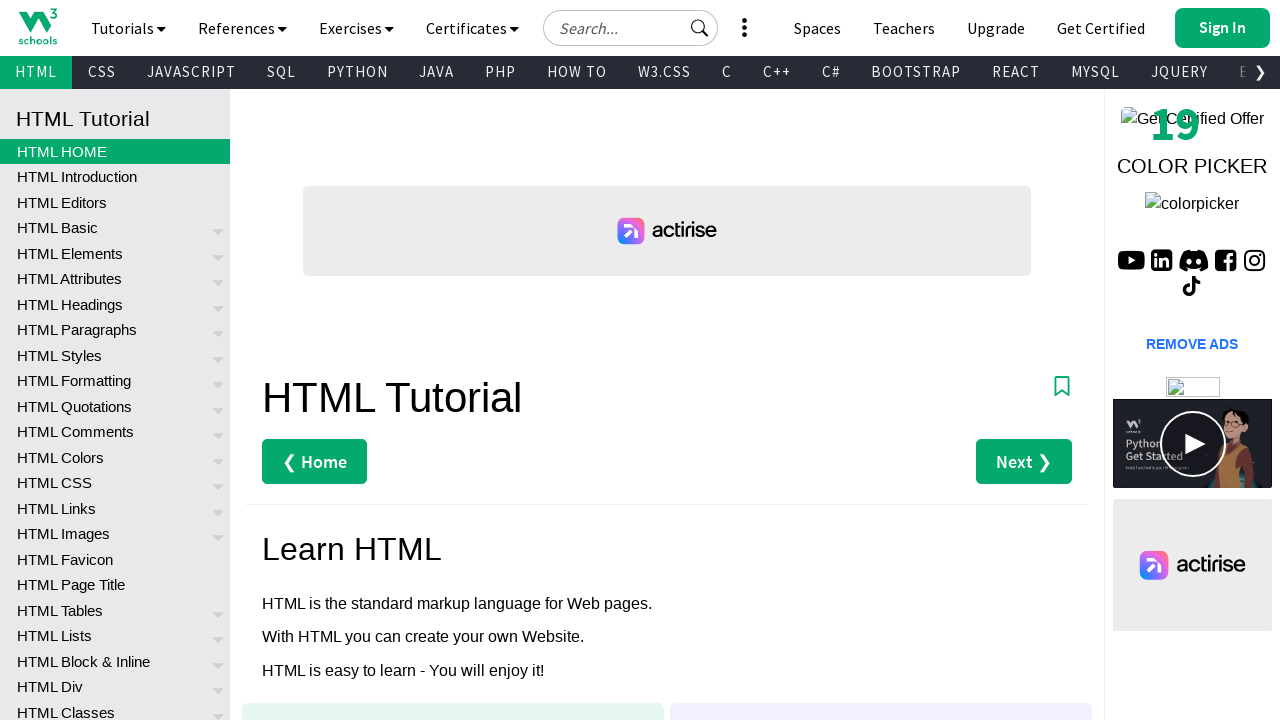